Basic test that navigates to the Upwork homepage and verifies the page loads successfully

Starting URL: https://www.upwork.com/

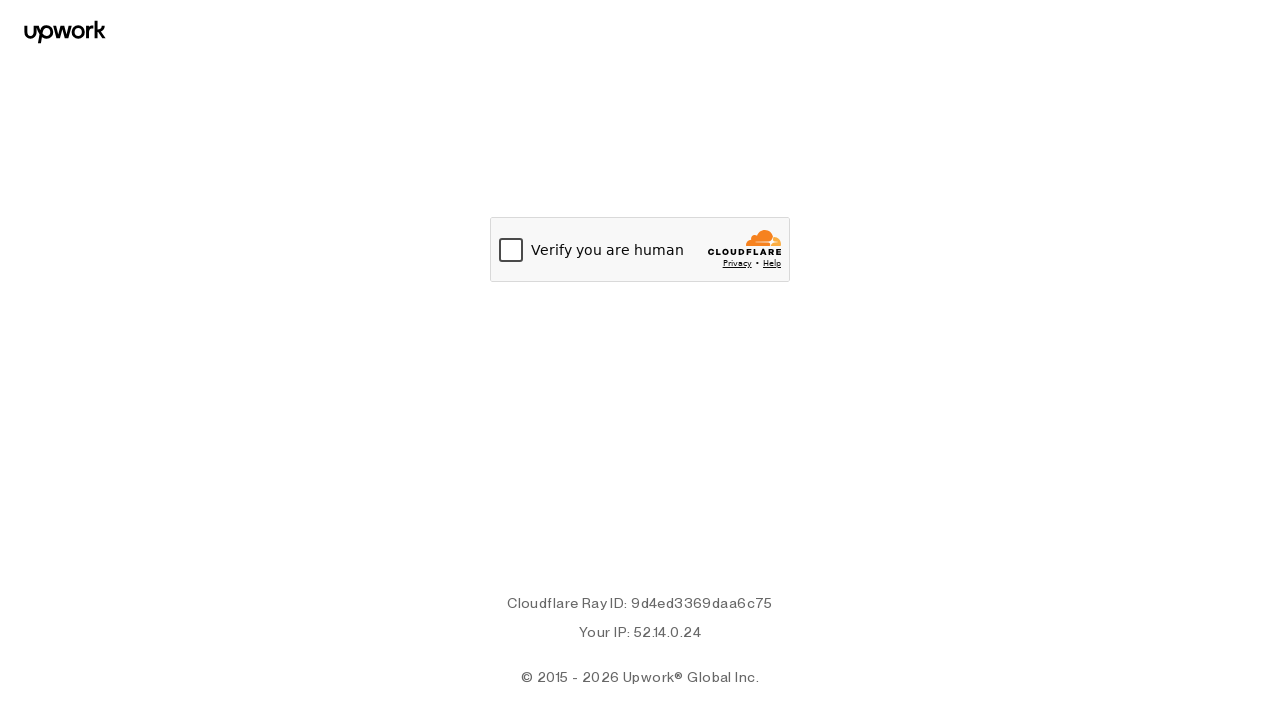

Navigated to Upwork homepage
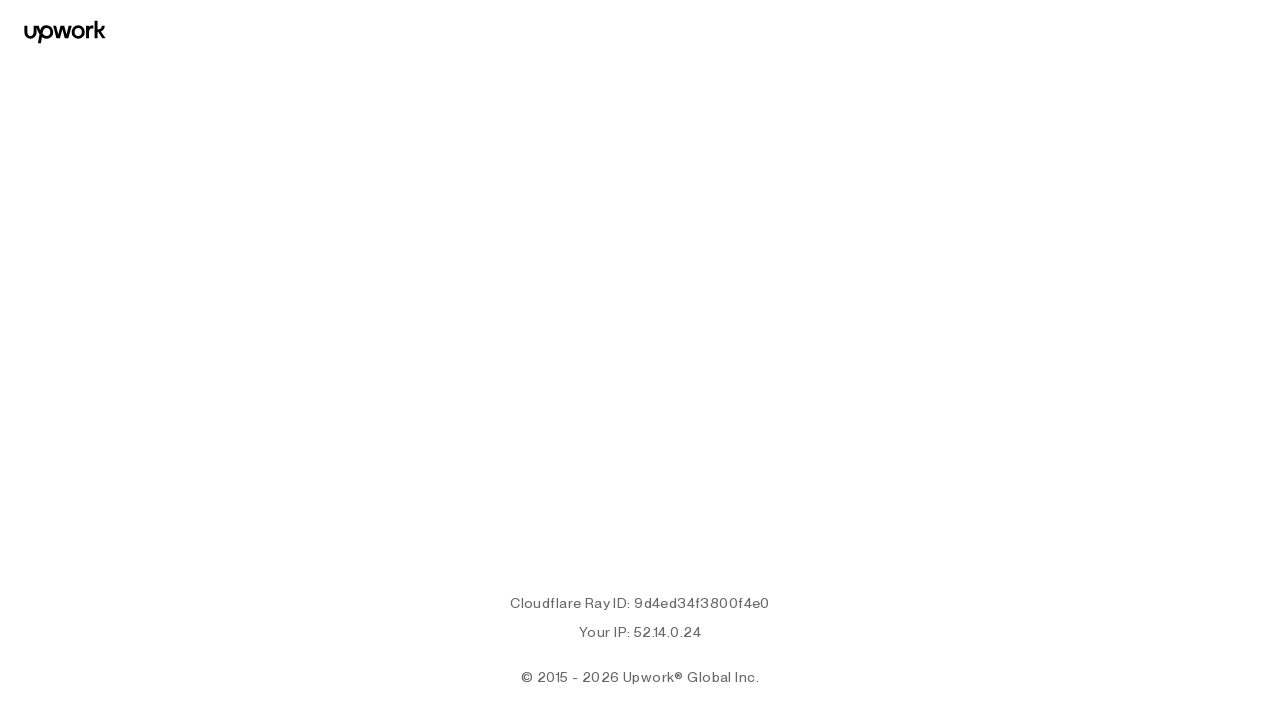

Page DOM content fully loaded
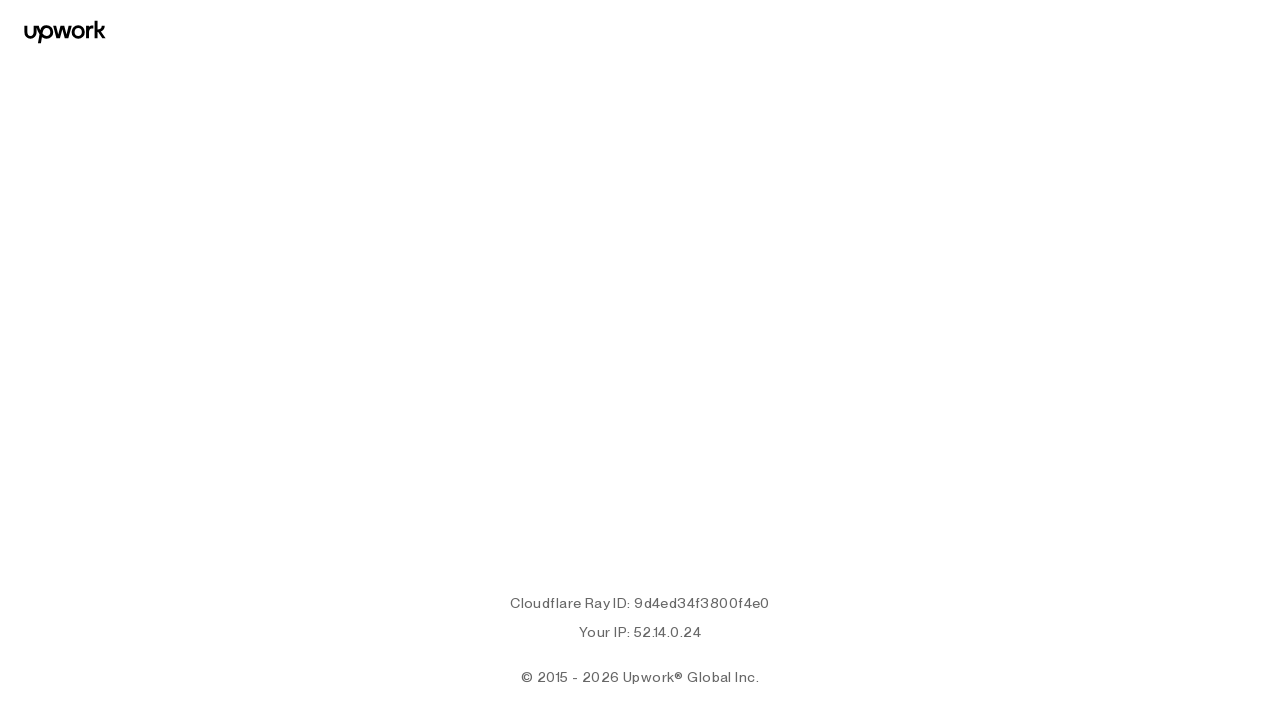

Body element is present, page loaded successfully
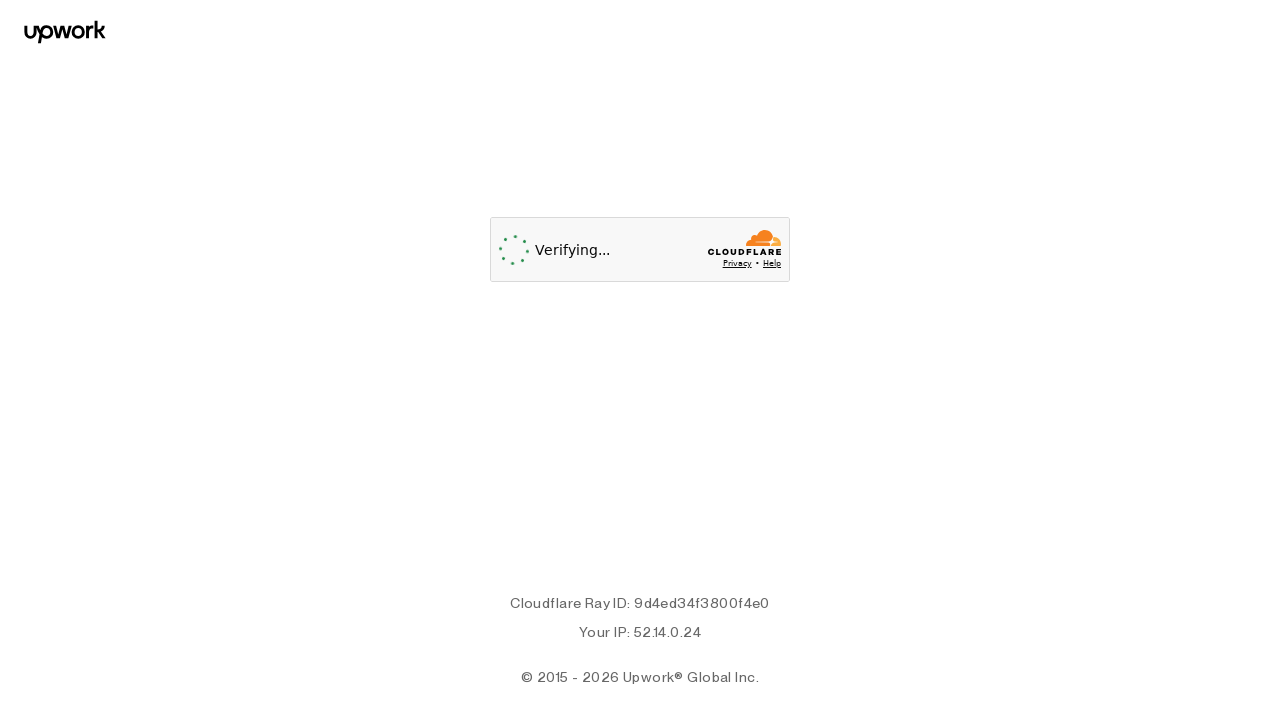

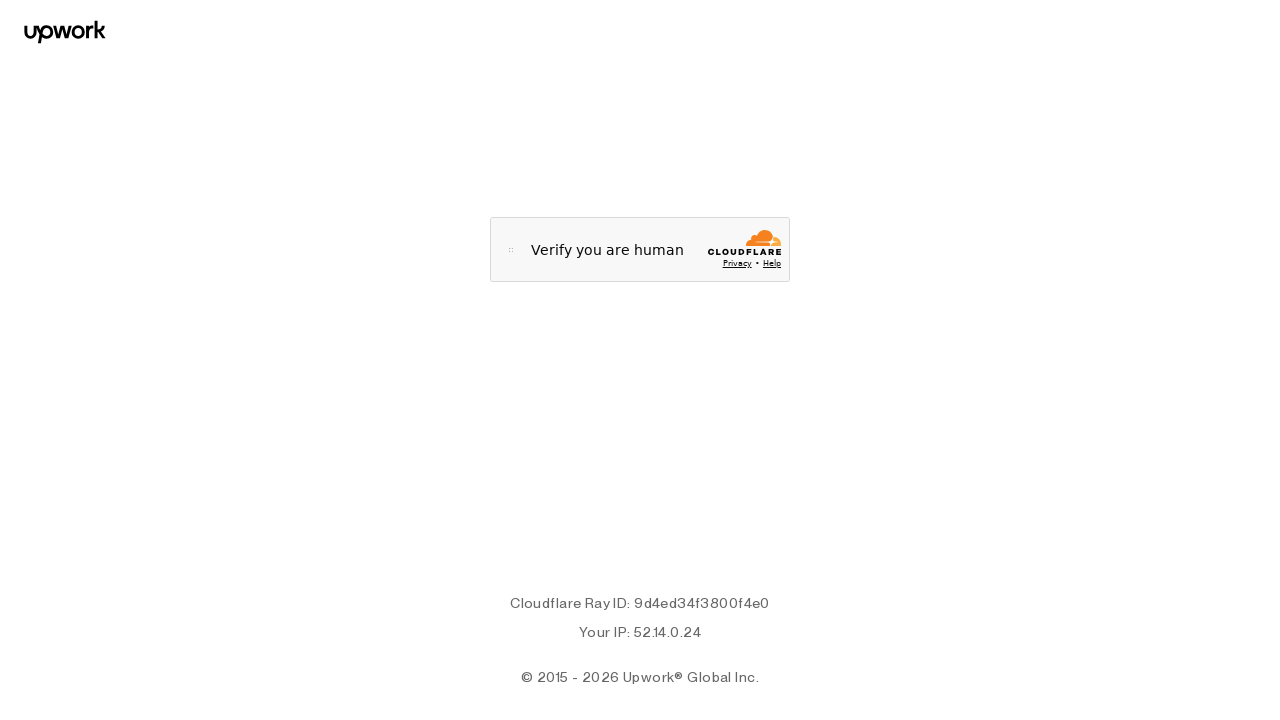